Tests a web form by filling a text field and submitting the form

Starting URL: https://www.selenium.dev/selenium/web/web-form.html

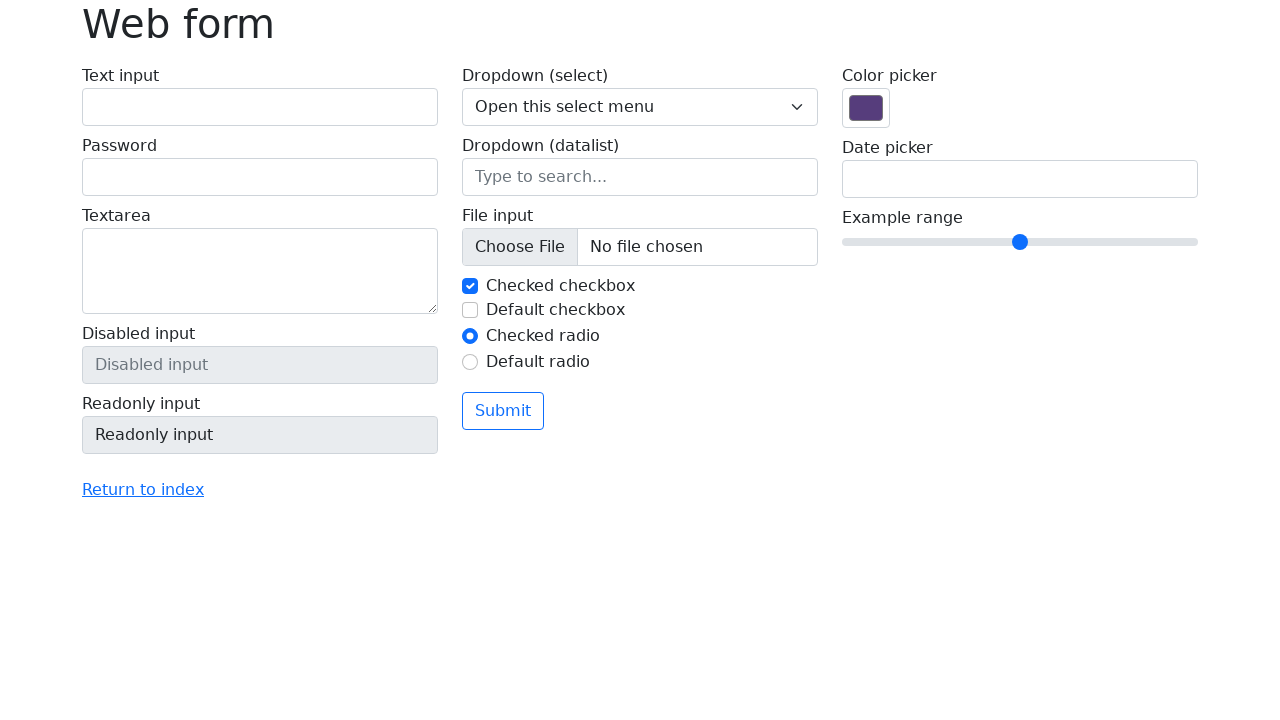

Filled text input field with 'Selenium' on input[type='text']
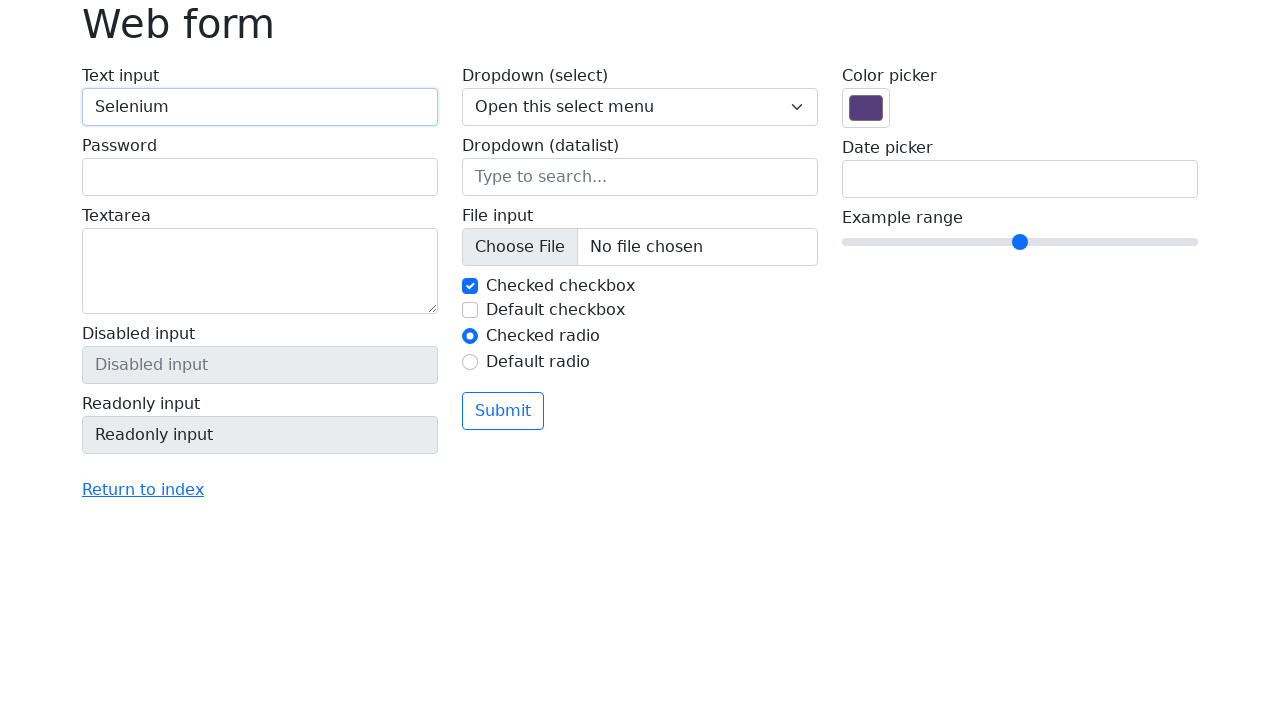

Clicked submit button to submit the form at (503, 411) on button[type='submit']
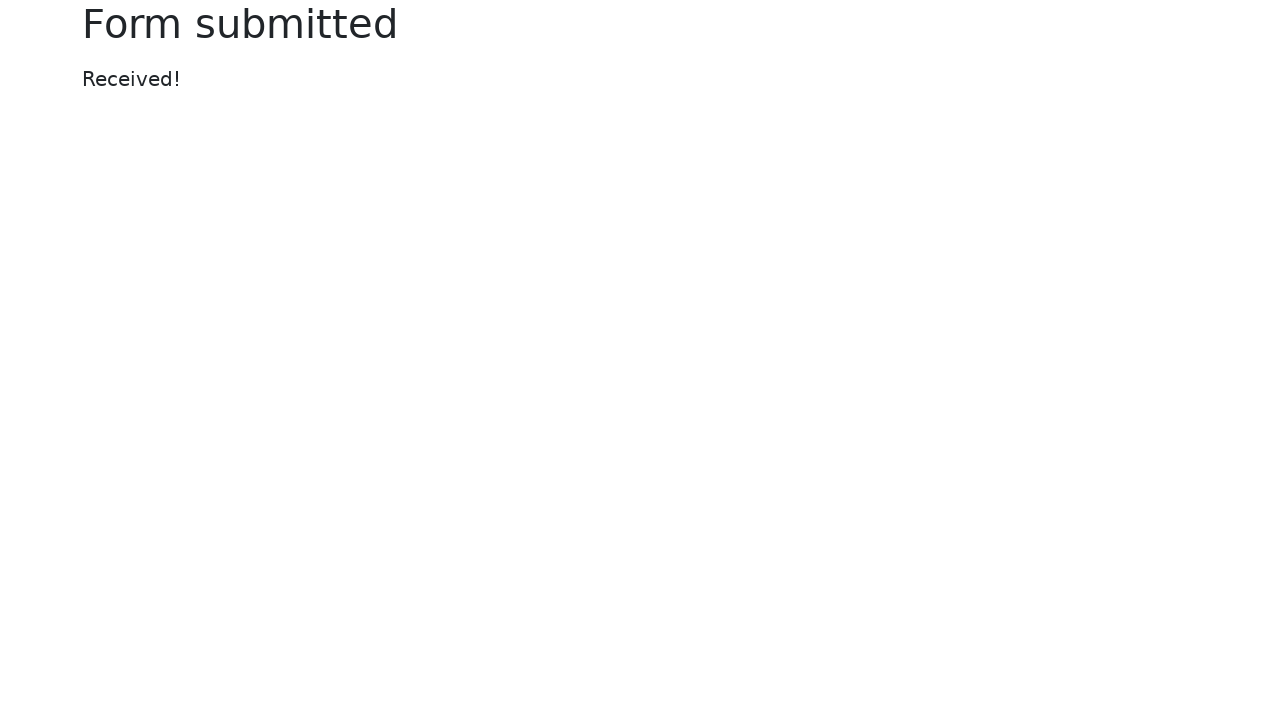

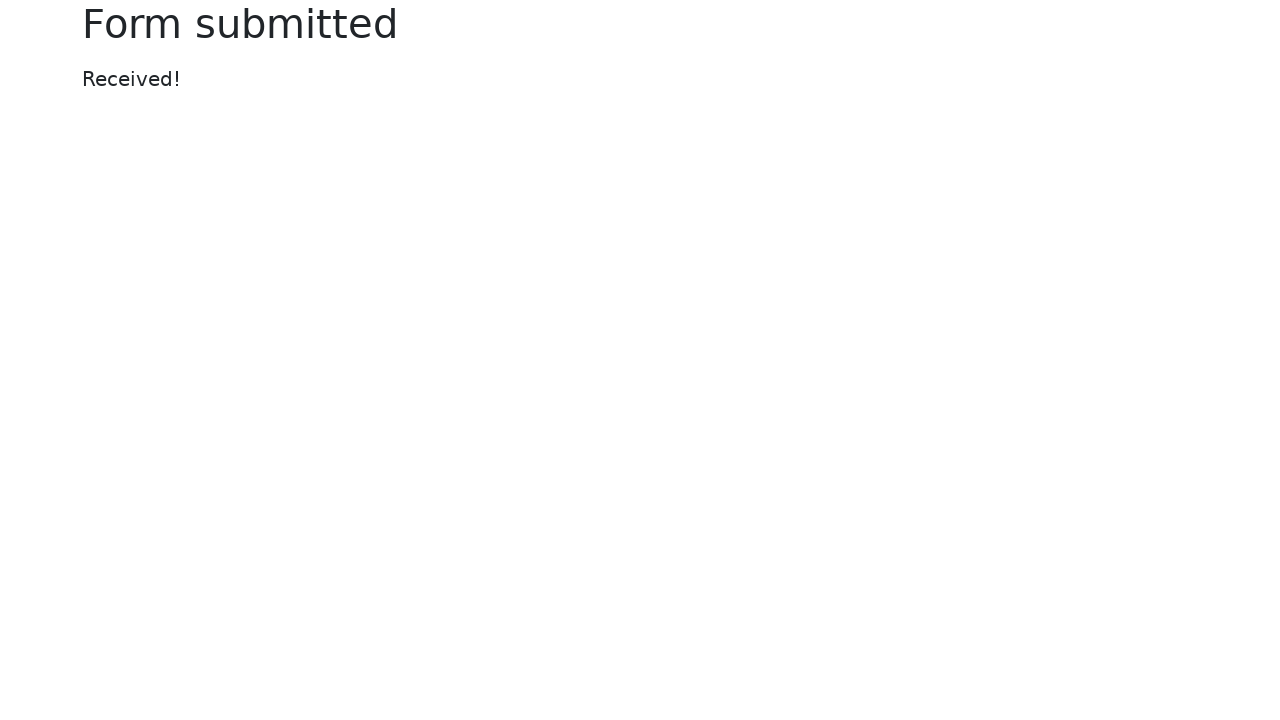